Solves a math problem by extracting a value from an image attribute, calculating the result, and submitting a form with checkboxes

Starting URL: http://suninjuly.github.io/get_attribute.html

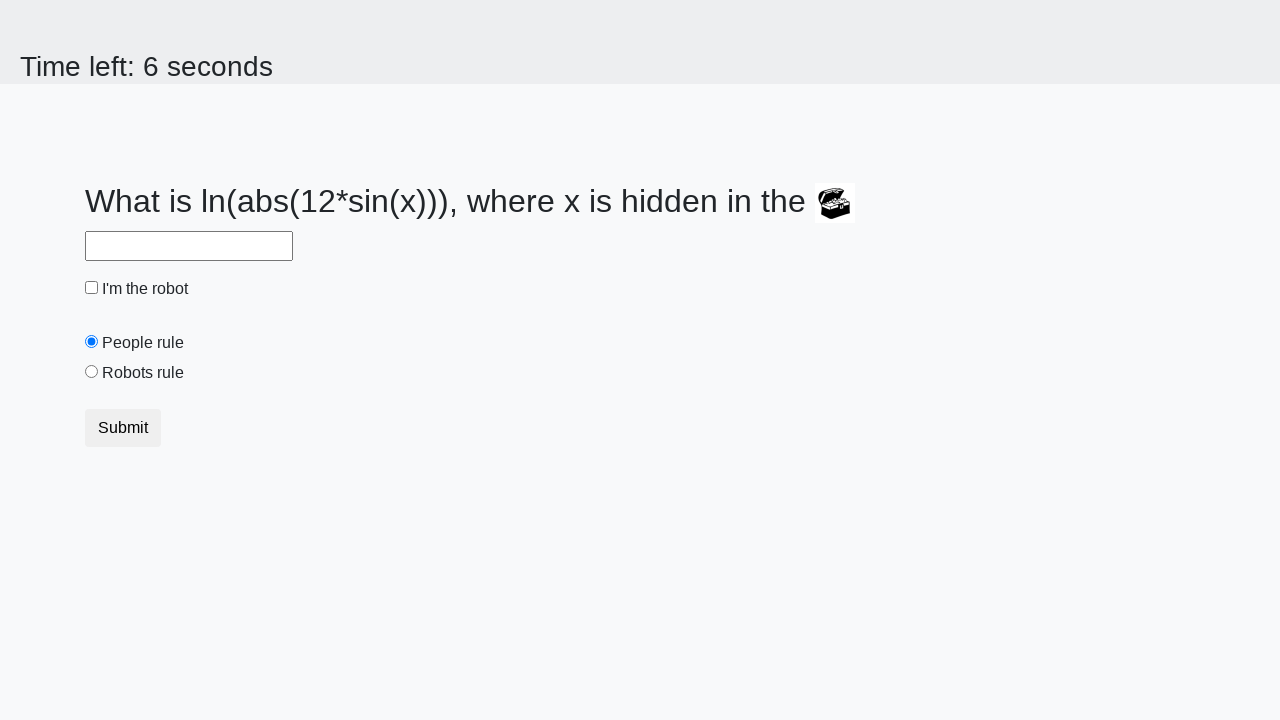

Located the image element
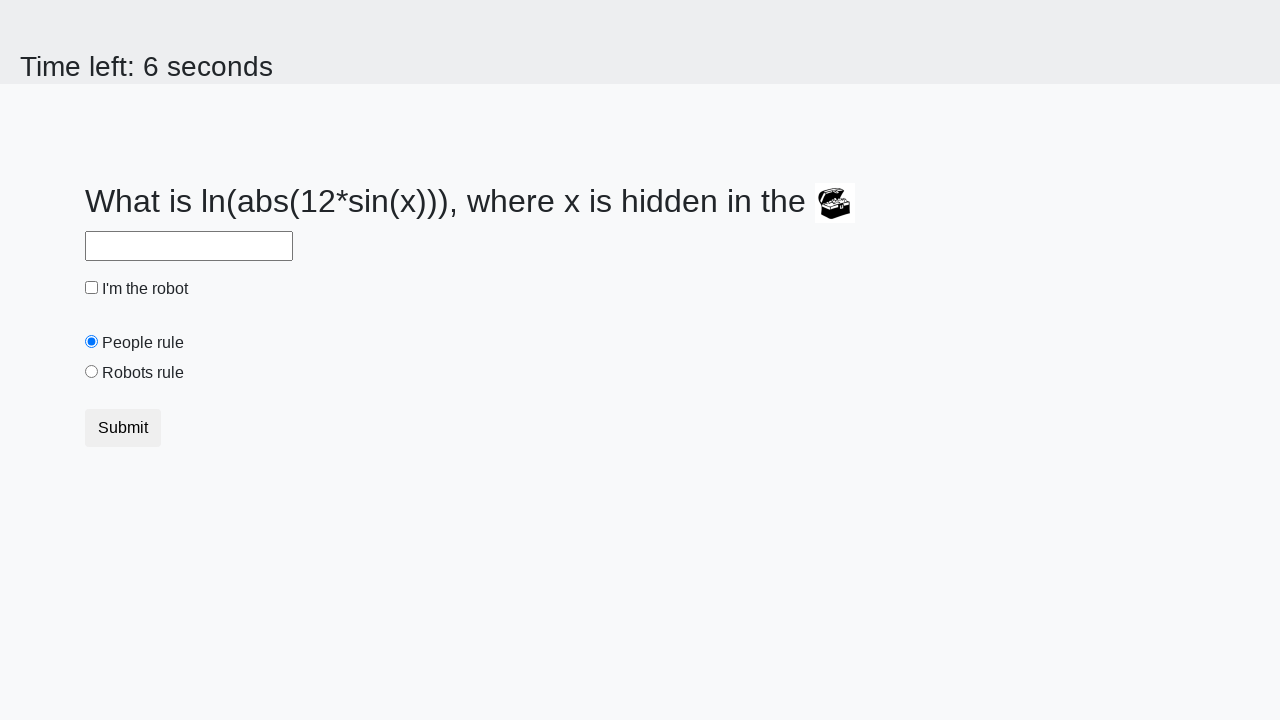

Extracted valuex attribute from image
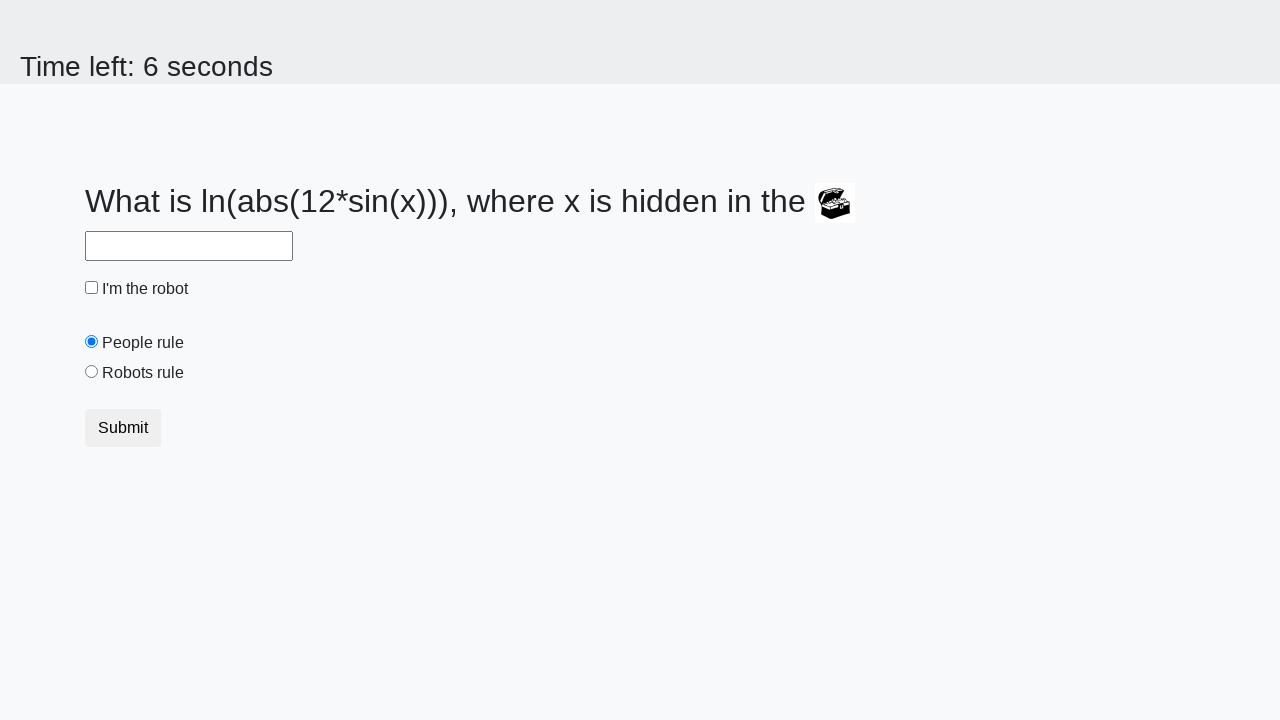

Calculated result: 2.3637676777868553 from value: 489
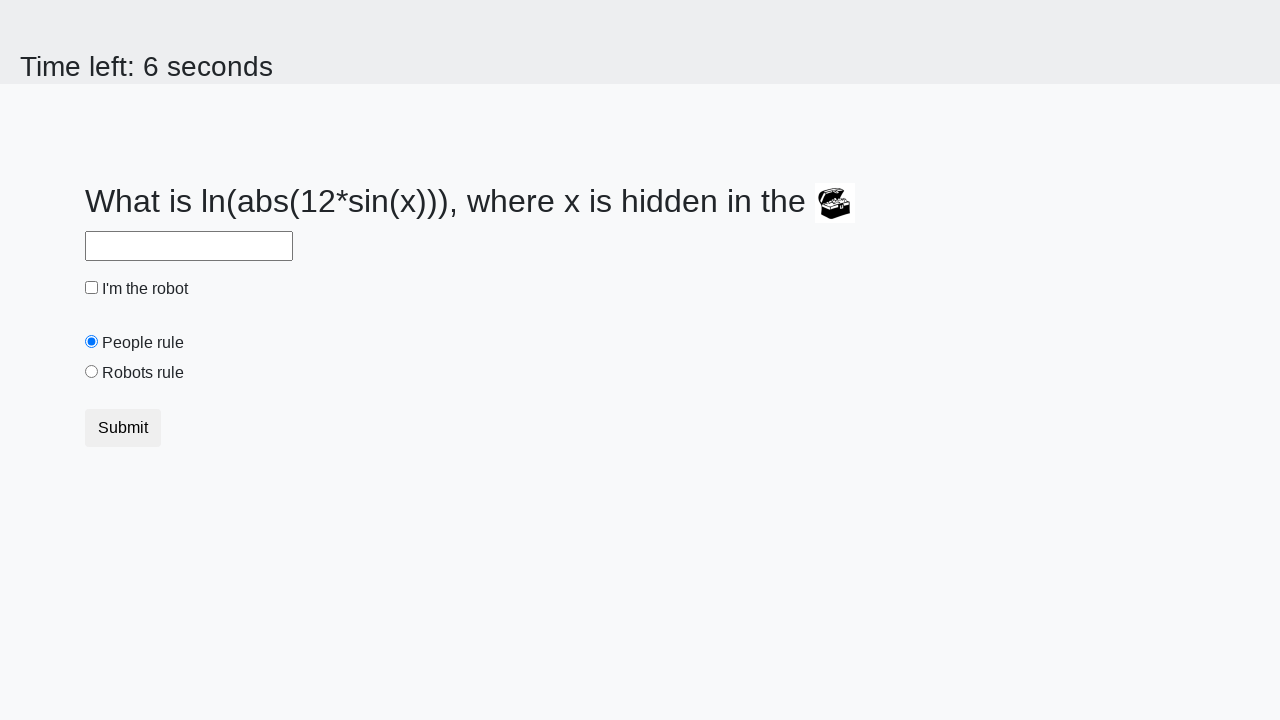

Filled answer field with calculated value: 2.3637676777868553 on #answer
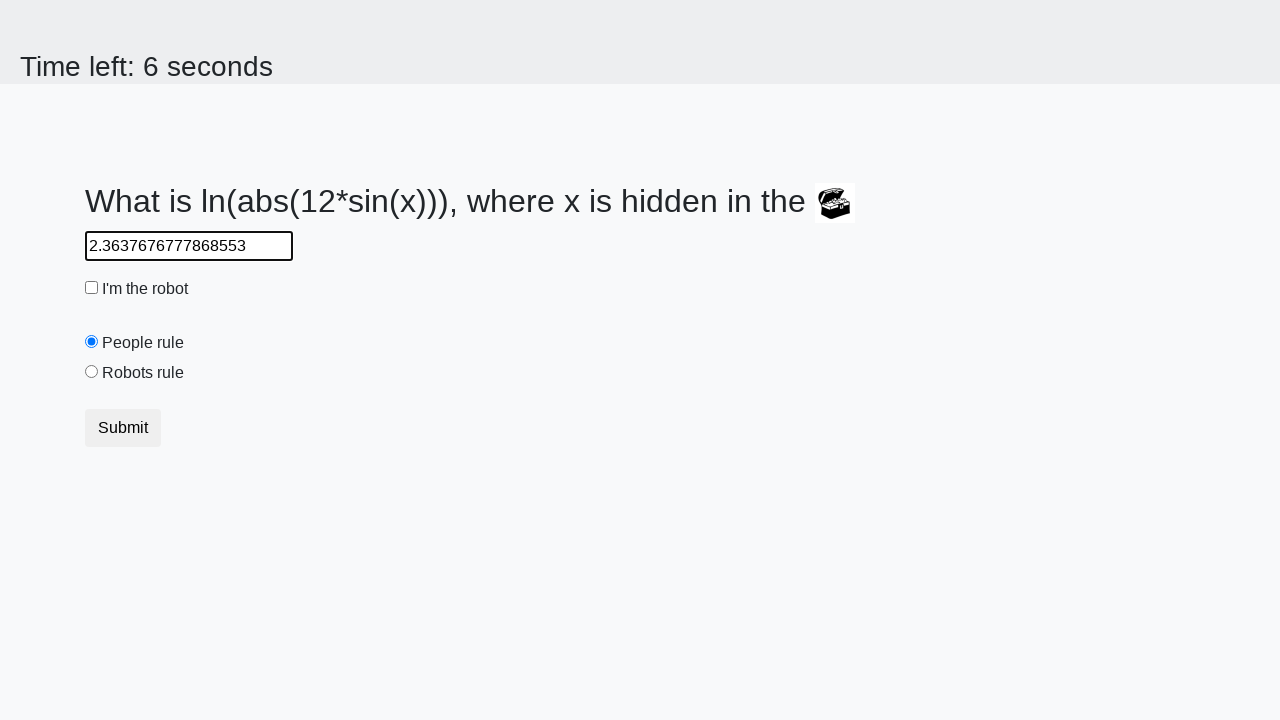

Checked the robot checkbox at (92, 288) on #robotCheckbox
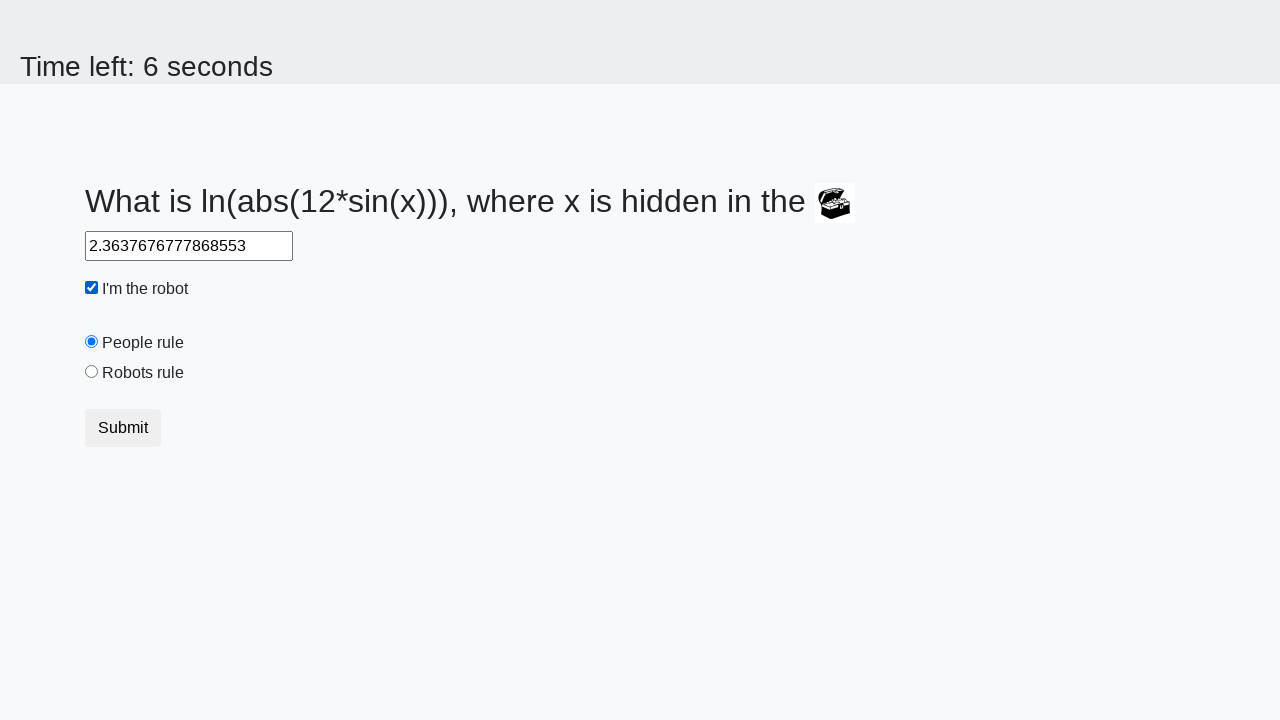

Selected the robots rule radio button at (92, 372) on #robotsRule
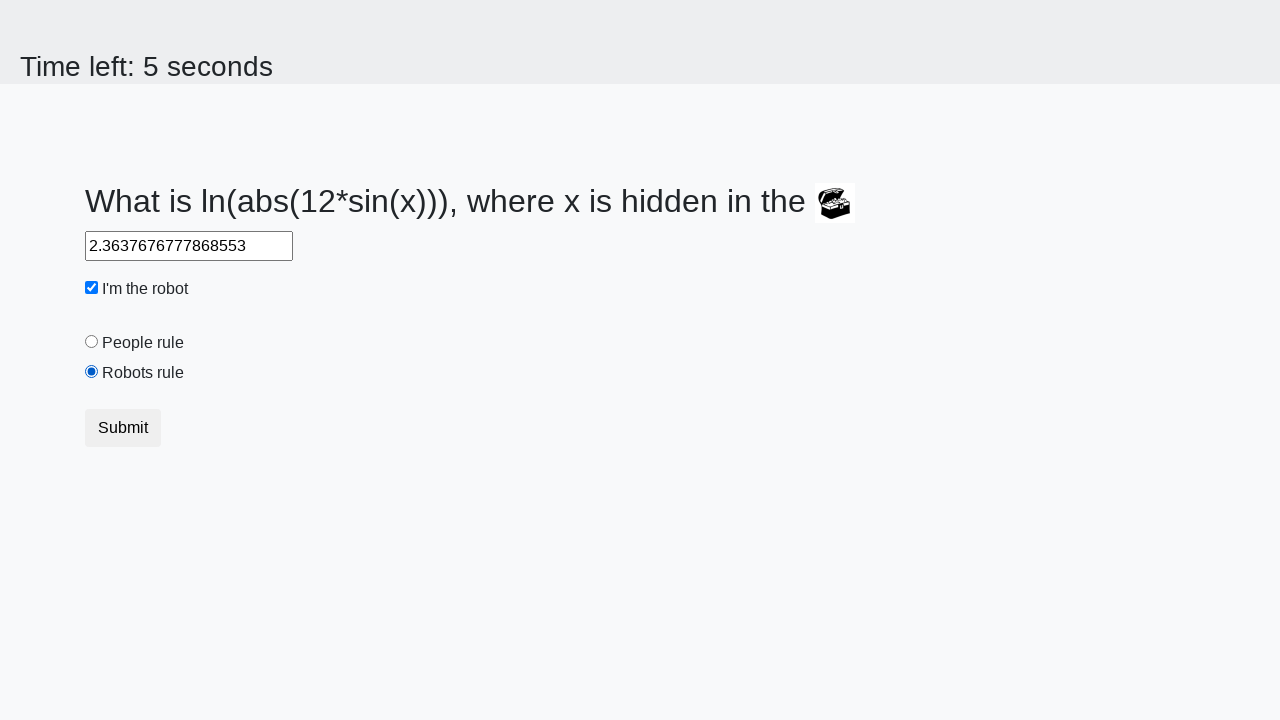

Submitted the form at (123, 428) on button[type='submit']
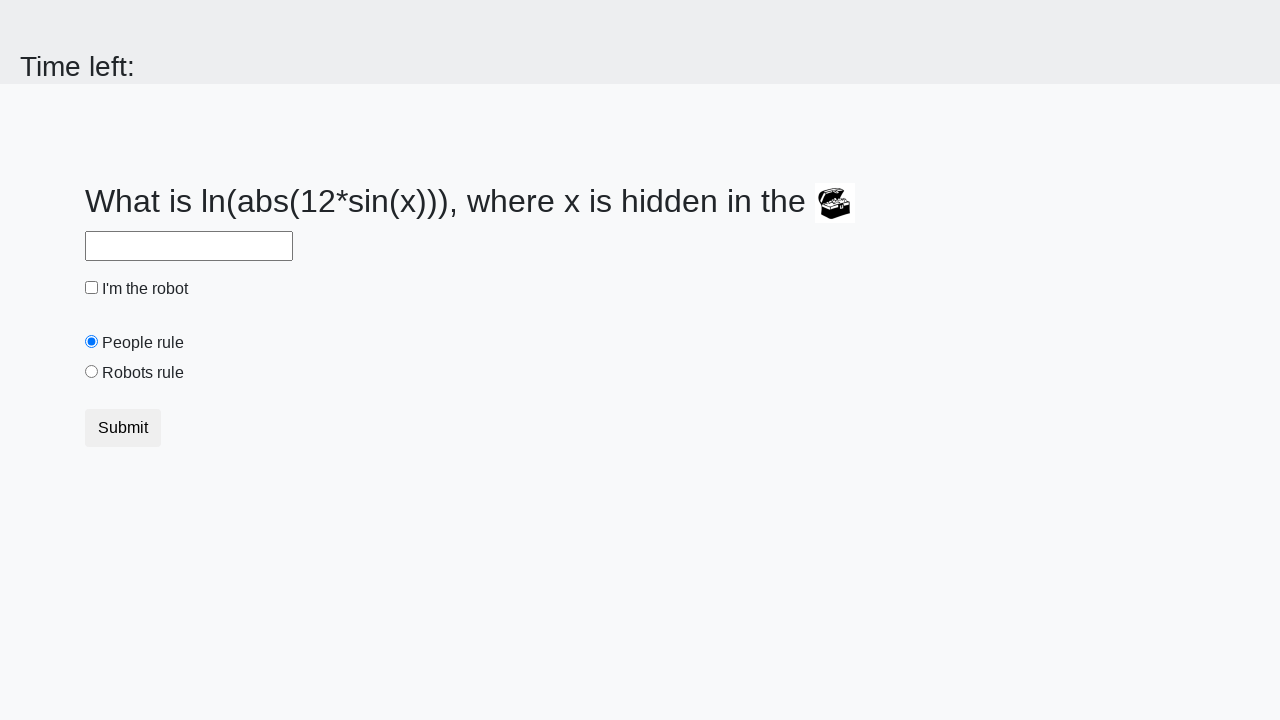

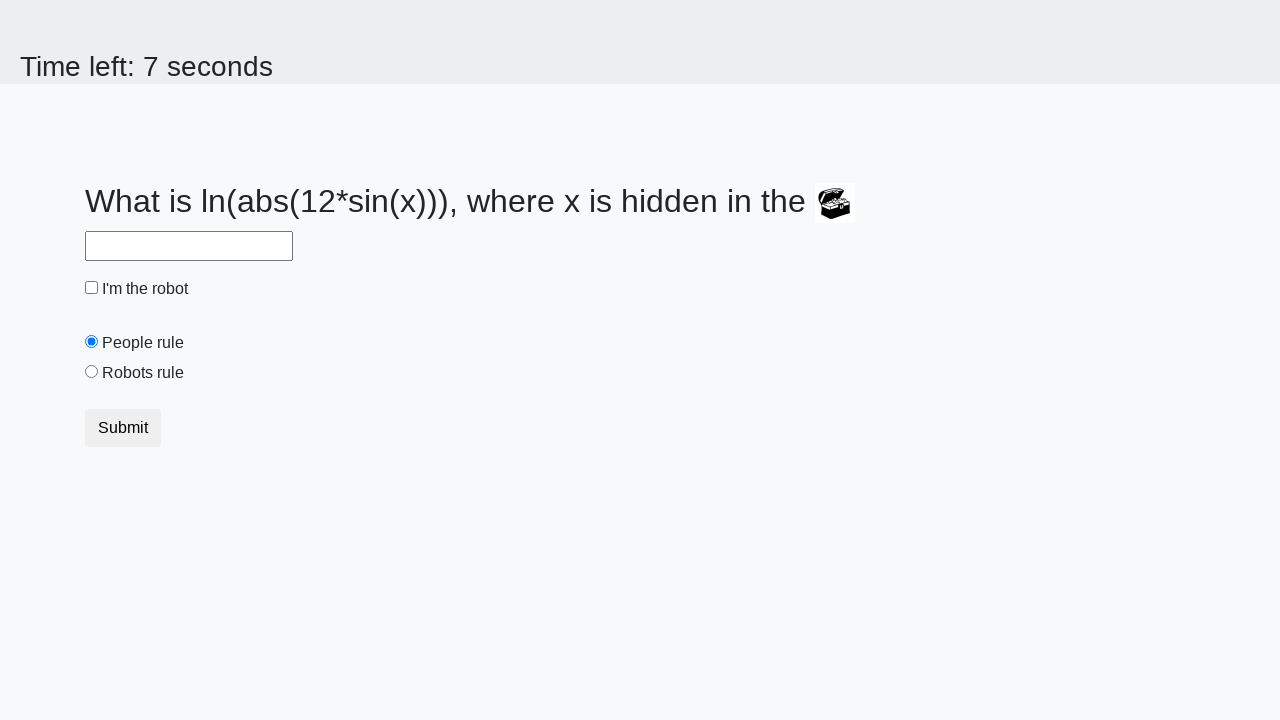